Tests iframe interaction by switching into an iframe, clicking sidebar toggle and menu items, then switching back to main content to interact with elements outside the iframe.

Starting URL: https://automationtesting.co.uk/iframes.html

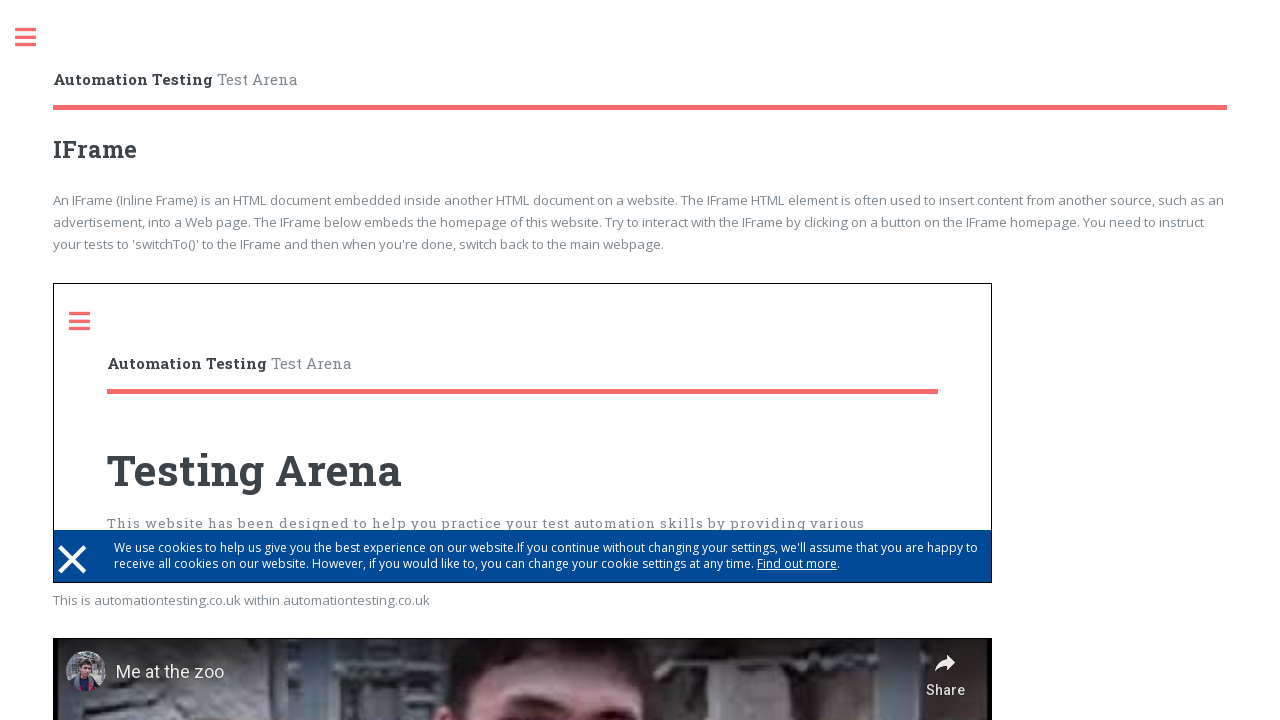

Located iframe with src='index.html'
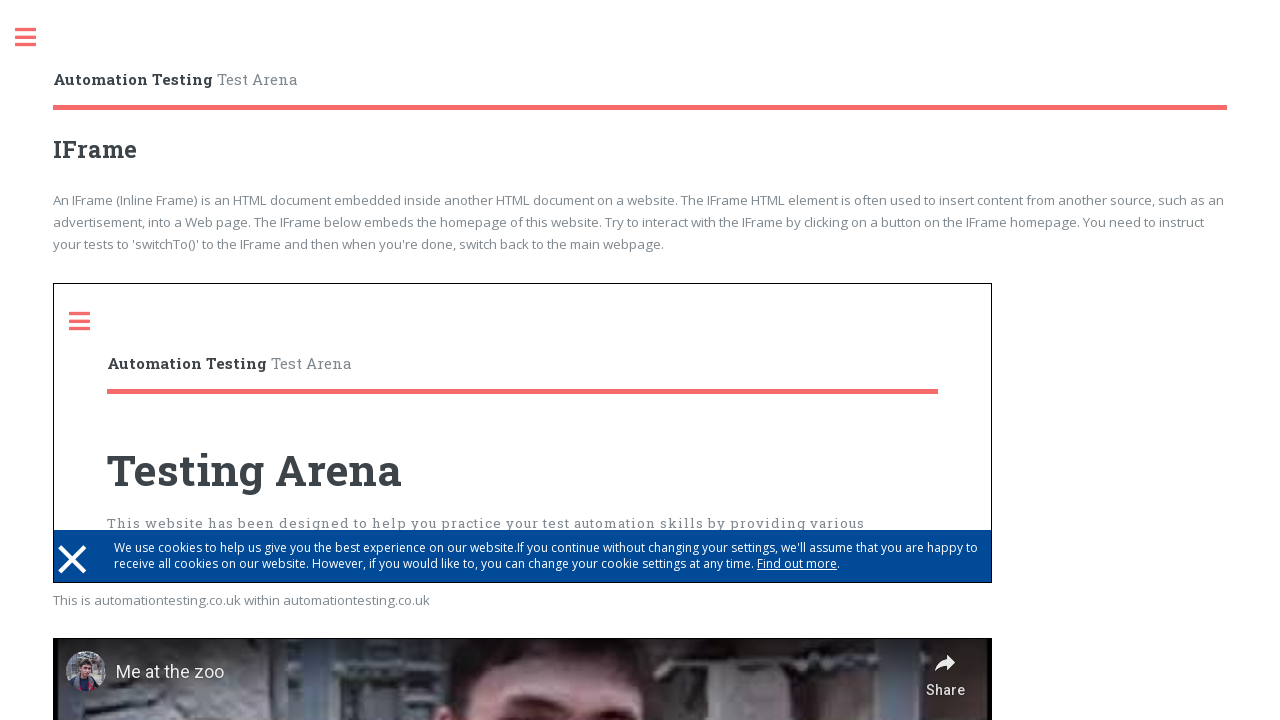

Clicked sidebar toggle inside iframe at (90, 321) on iframe[src='index.html'] >> internal:control=enter-frame >> xpath=//div[@id='sid
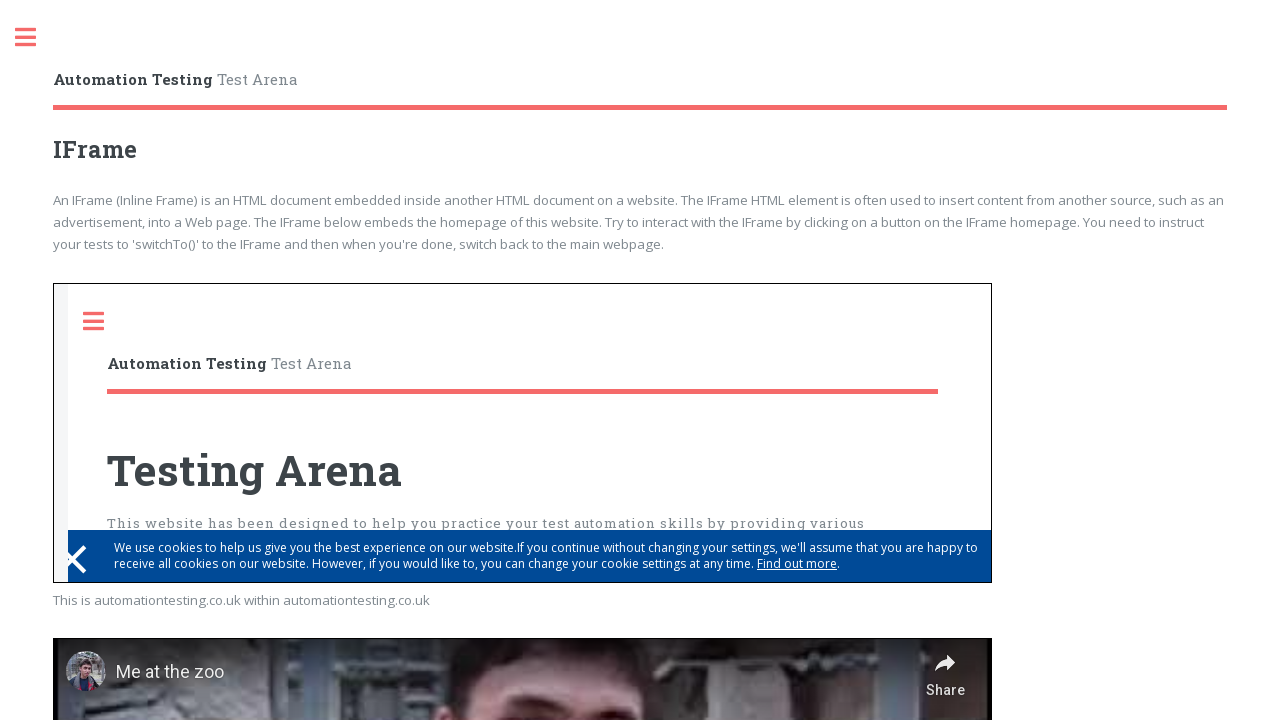

Clicked Accordion menu item inside iframe at (198, 432) on iframe[src='index.html'] >> internal:control=enter-frame >> xpath=//div[@id='sid
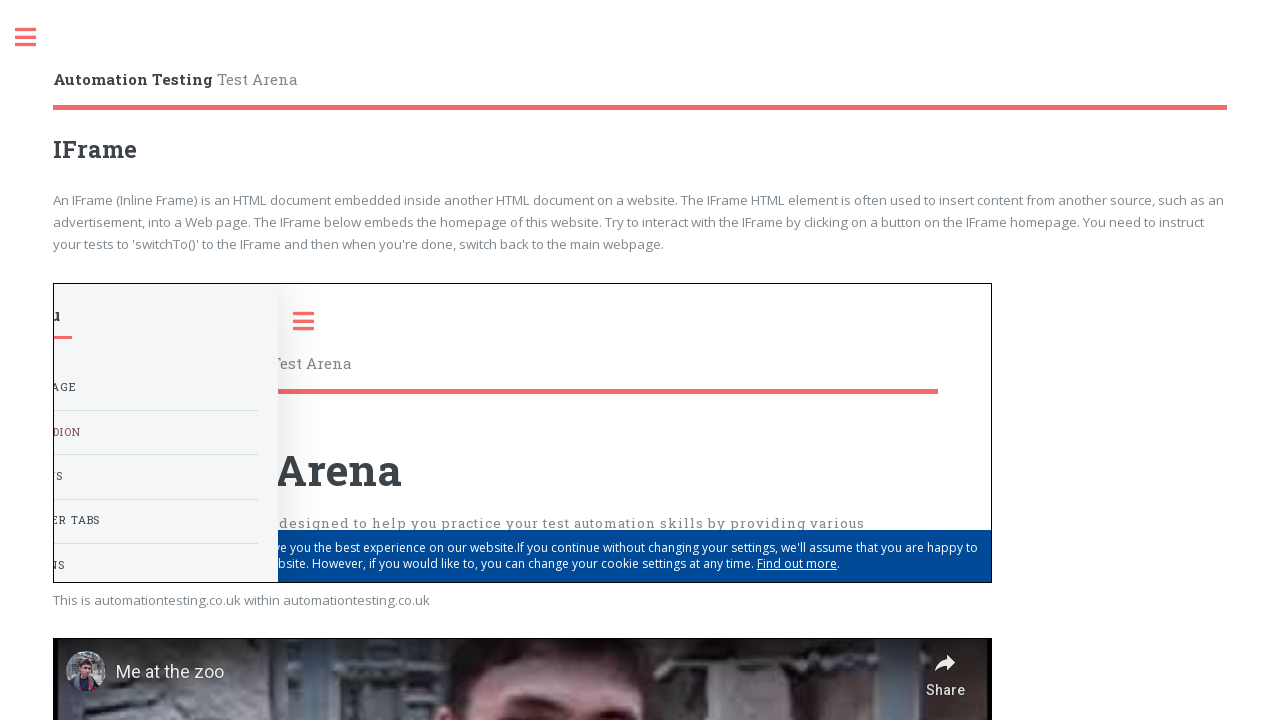

Located main sidebar toggle on main page
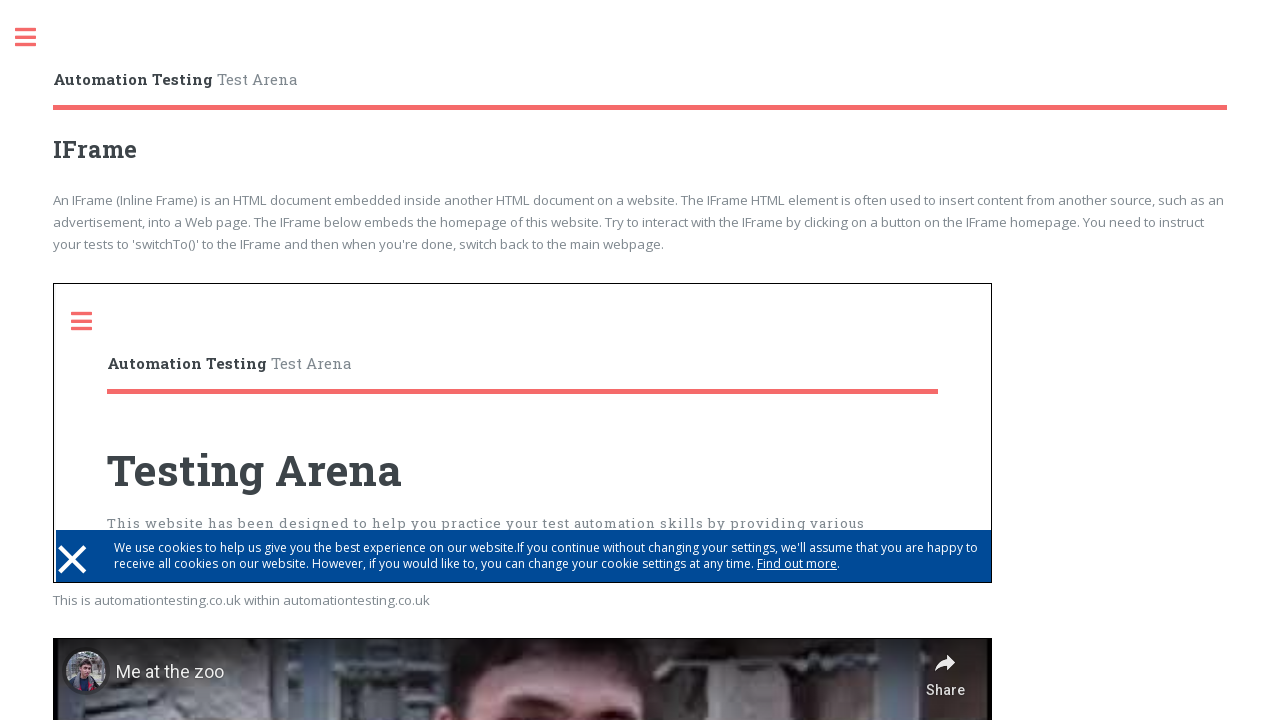

Scrolled main sidebar toggle into view
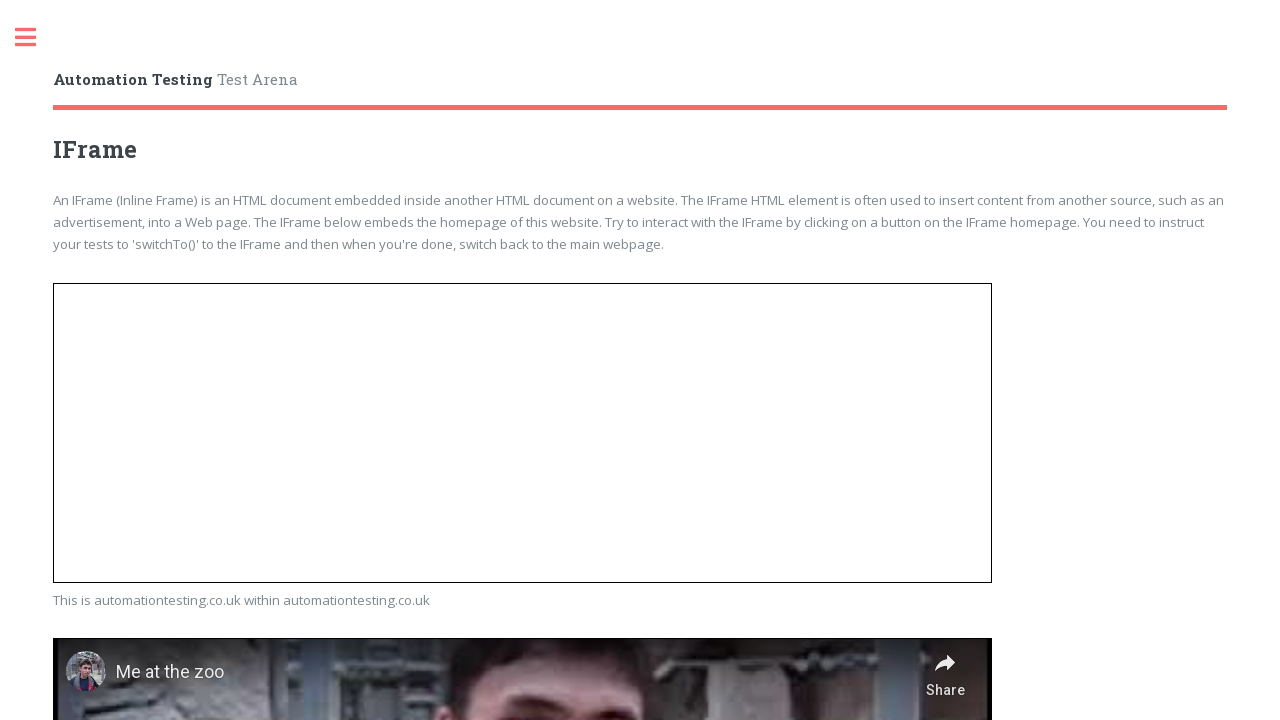

Clicked main sidebar toggle on main page at (36, 38) on xpath=//div[@id='sidebar']//a[@class='toggle']
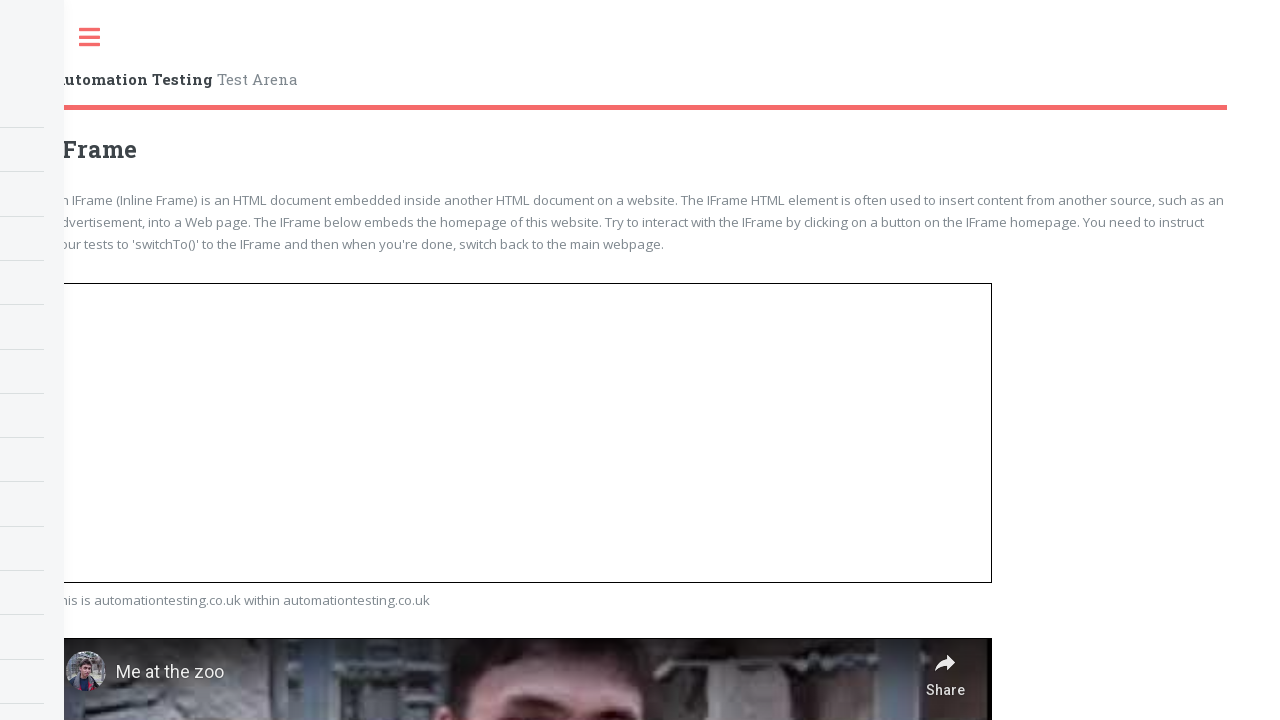

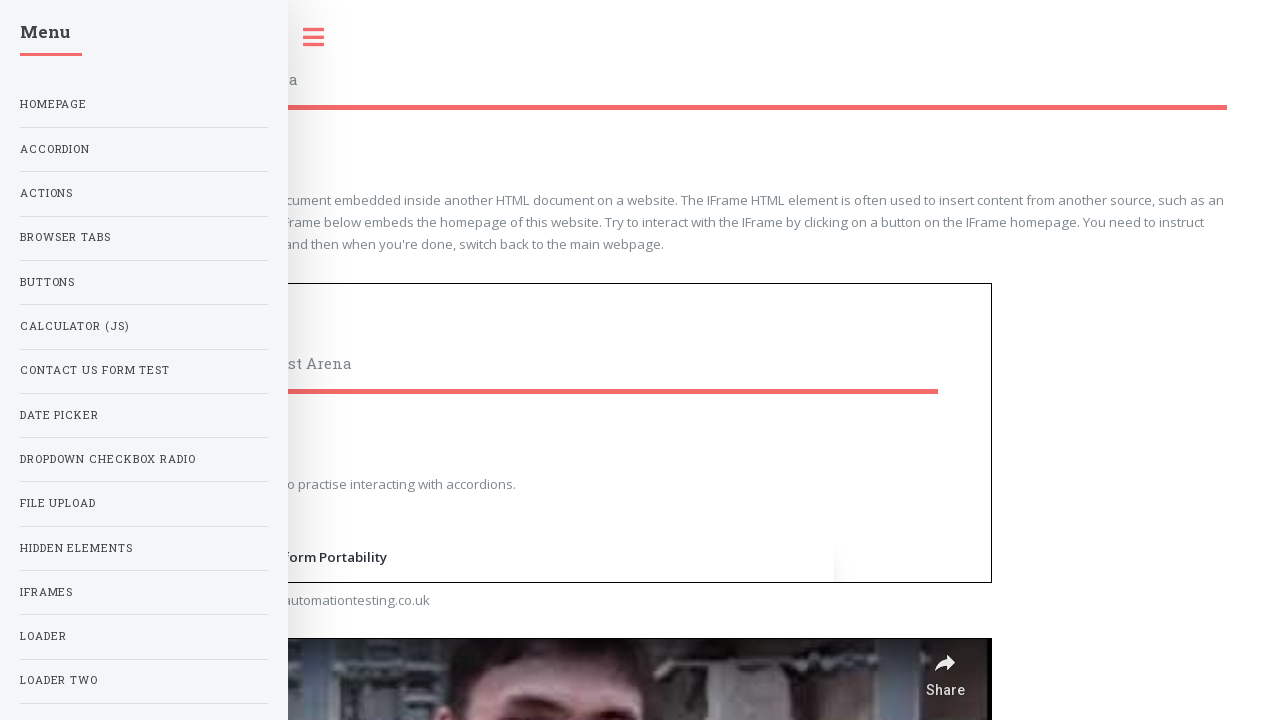